Navigates to the W3Schools HTML tables tutorial page and verifies it loads successfully

Starting URL: https://www.w3schools.com/html/html_tables.asp

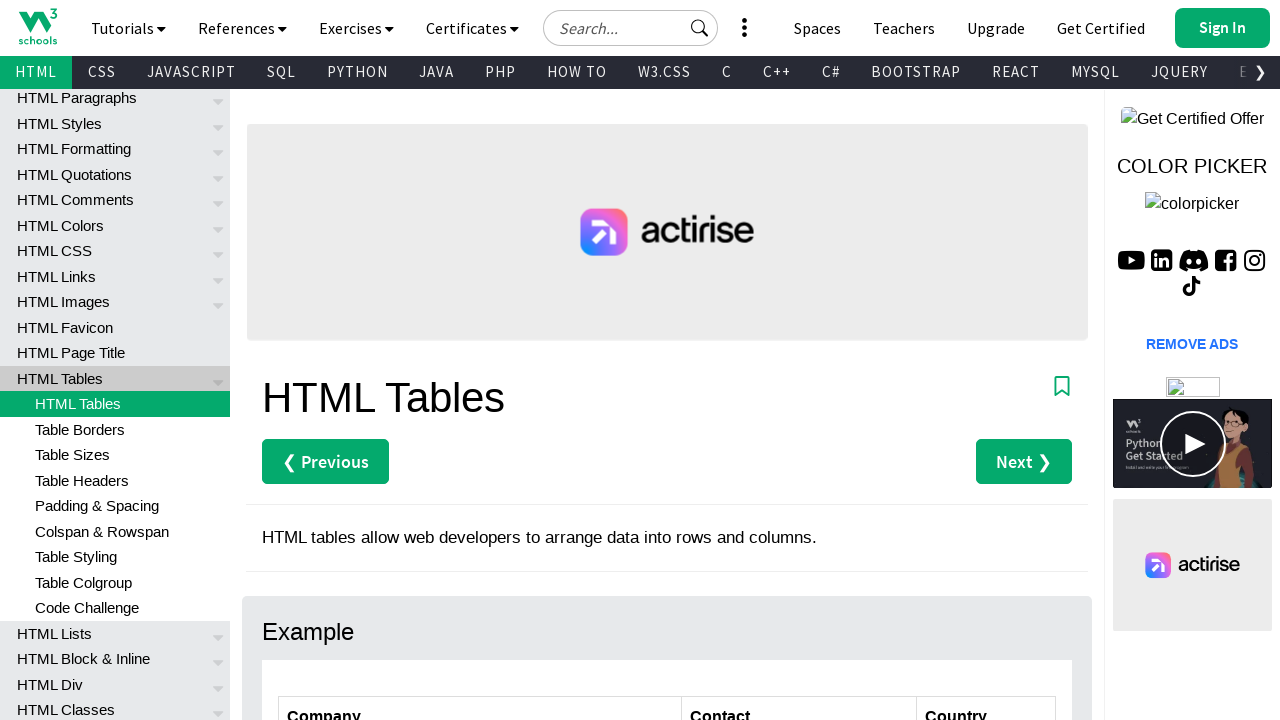

Navigated to W3Schools HTML tables tutorial page
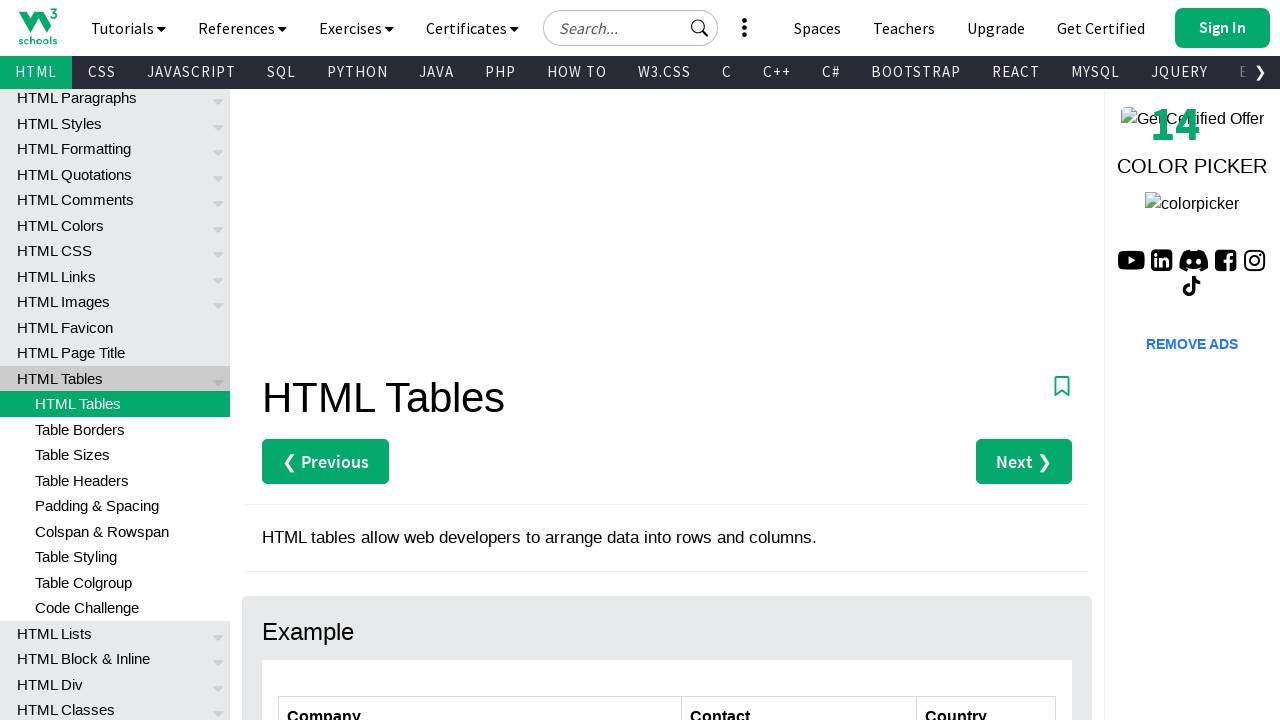

Table element loaded on the page
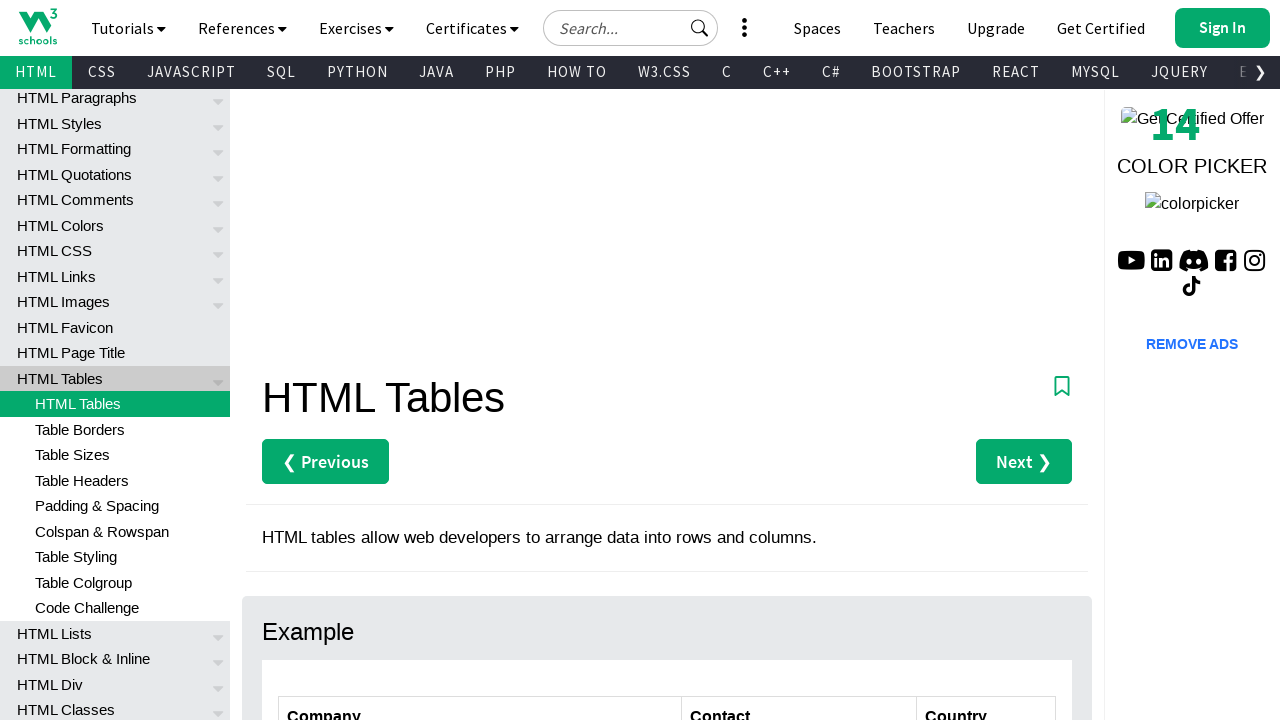

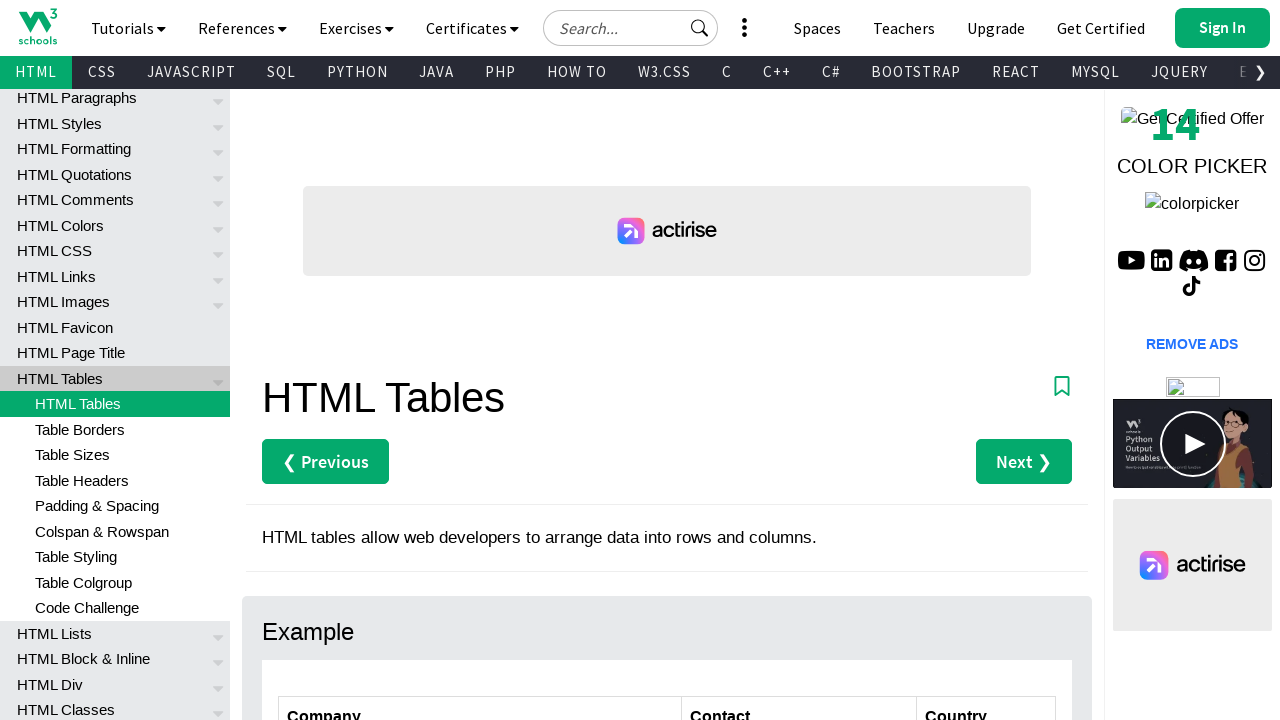